Tests navigation to the File Upload page and back

Starting URL: https://the-internet.herokuapp.com

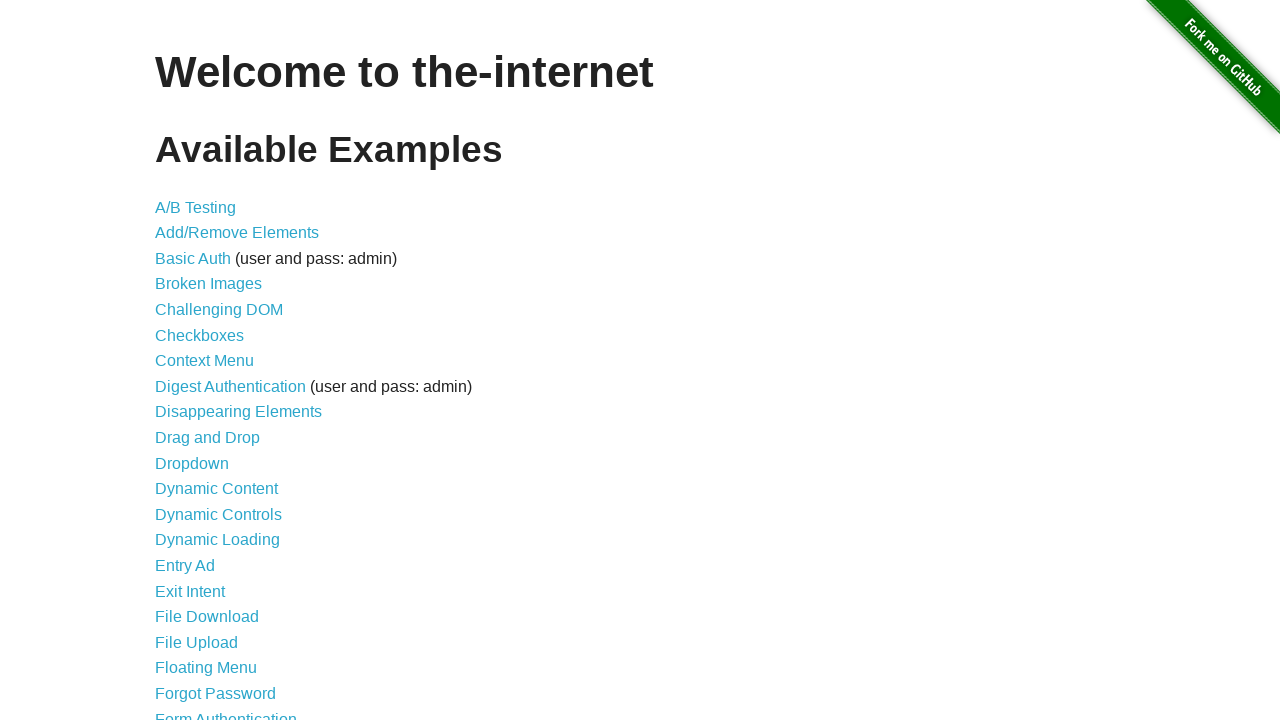

Clicked on File Upload link at (196, 642) on xpath=//*[@id="content"]/ul/li[18]/a
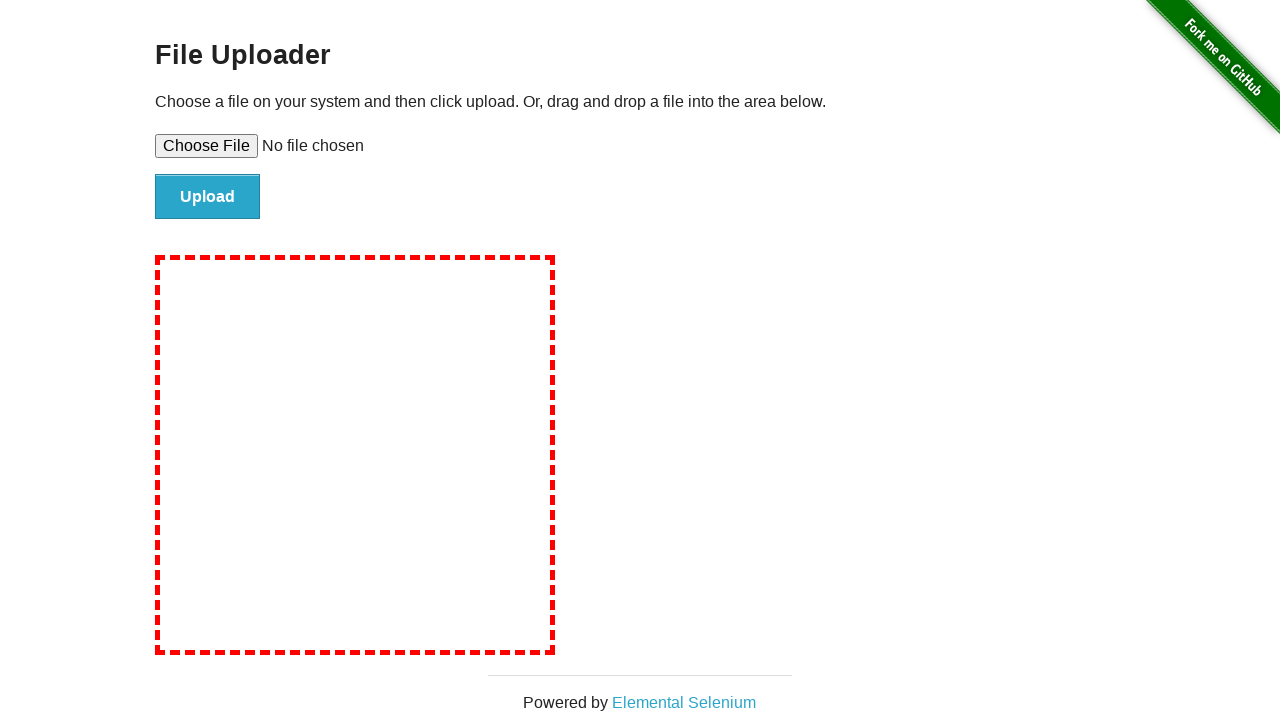

File Upload page loaded
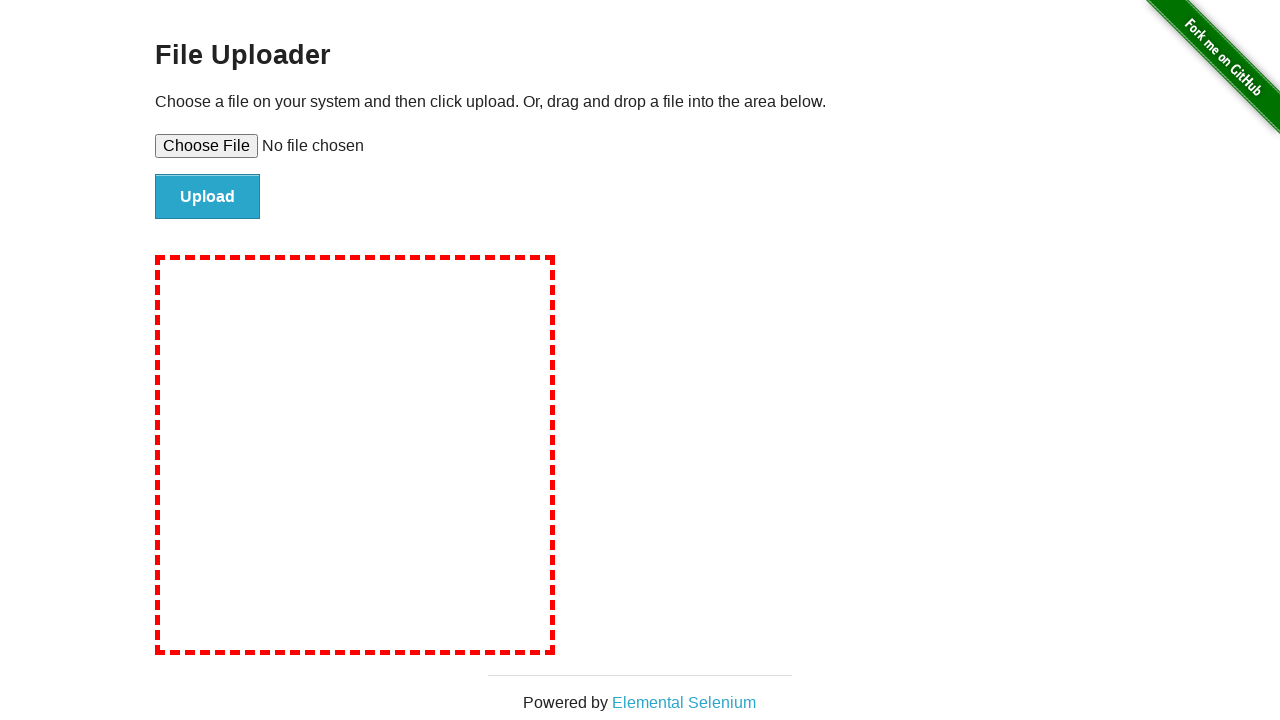

Navigated back to the-internet.herokuapp.com
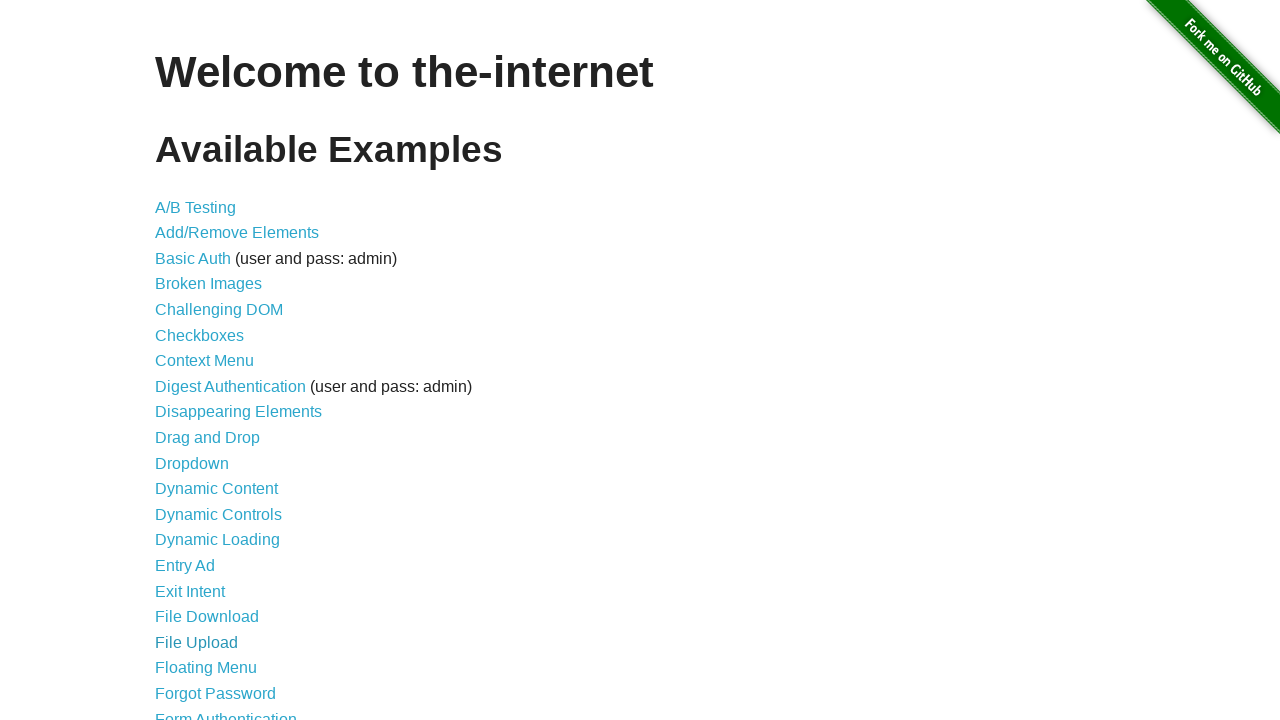

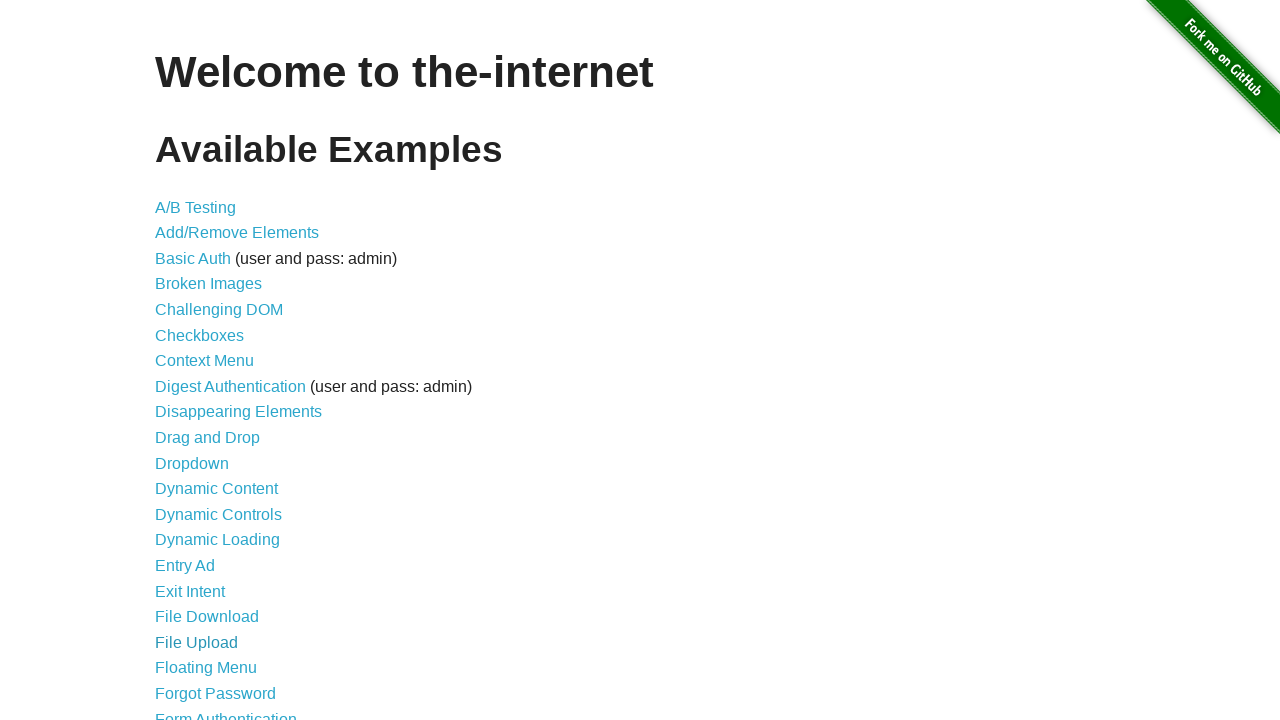